Tests interaction with a jQuery combo tree dropdown by clicking on the input box to open the dropdown

Starting URL: https://www.jqueryscript.net/demo/Drop-Down-Combo-Tree/

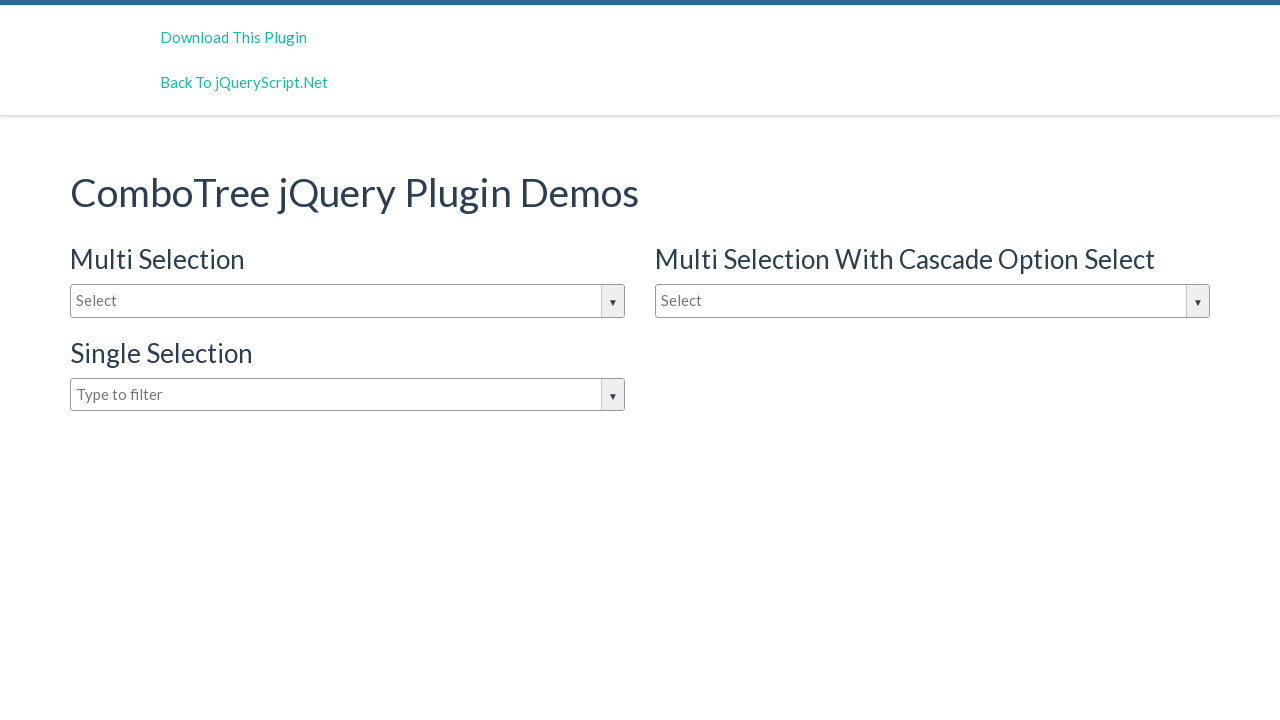

Clicked on the combo tree input box to open the dropdown at (348, 301) on #justAnInputBox
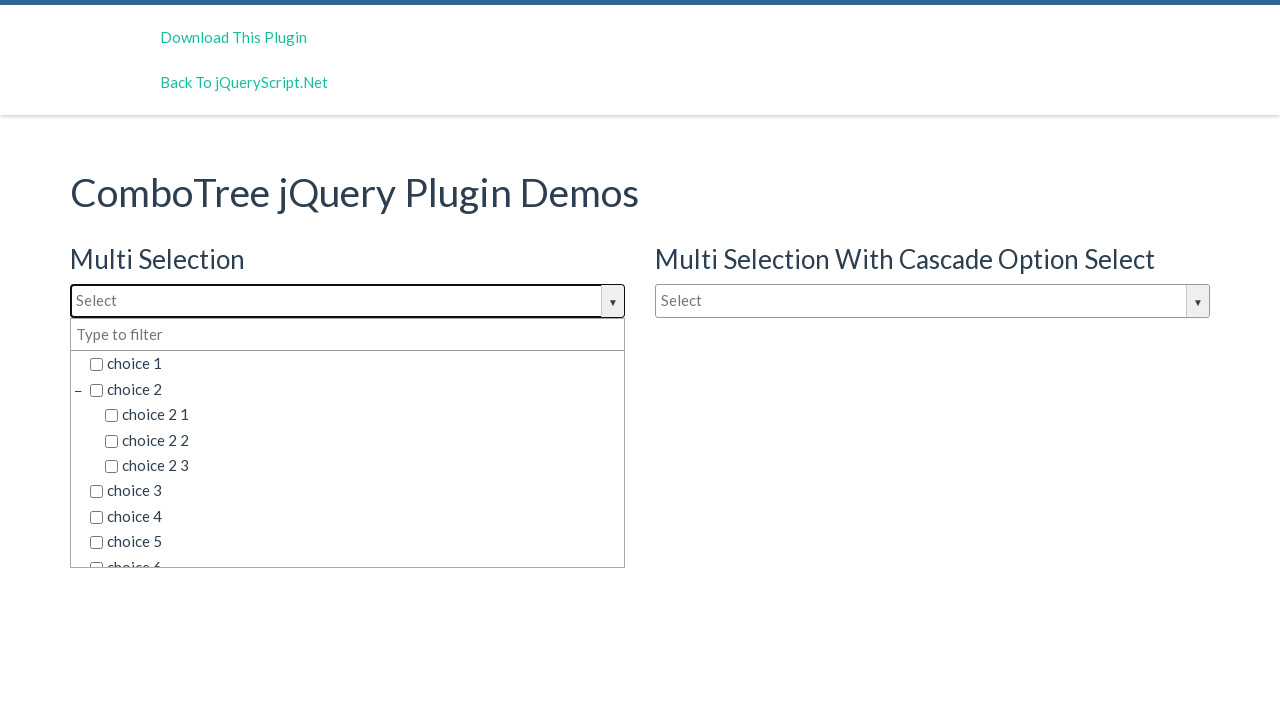

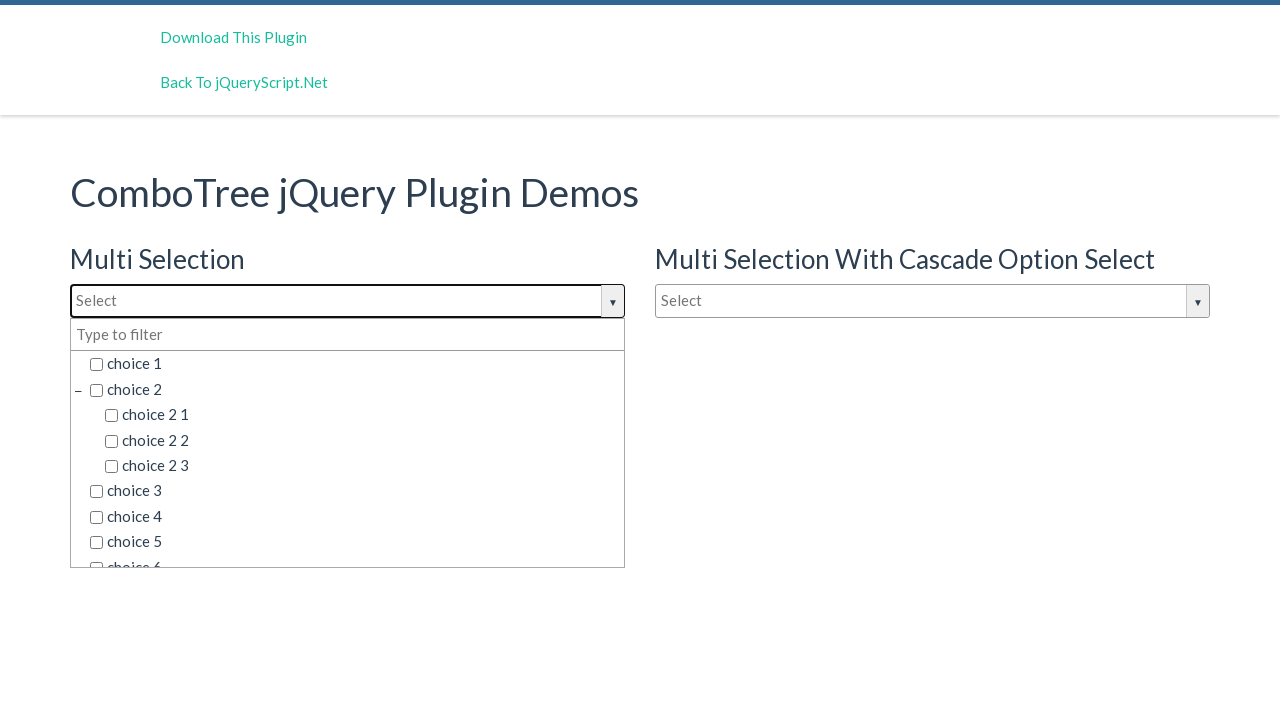